Navigates to the Rahul Shetty Academy client page and verifies it loads successfully

Starting URL: https://rahulshettyacademy.com/client

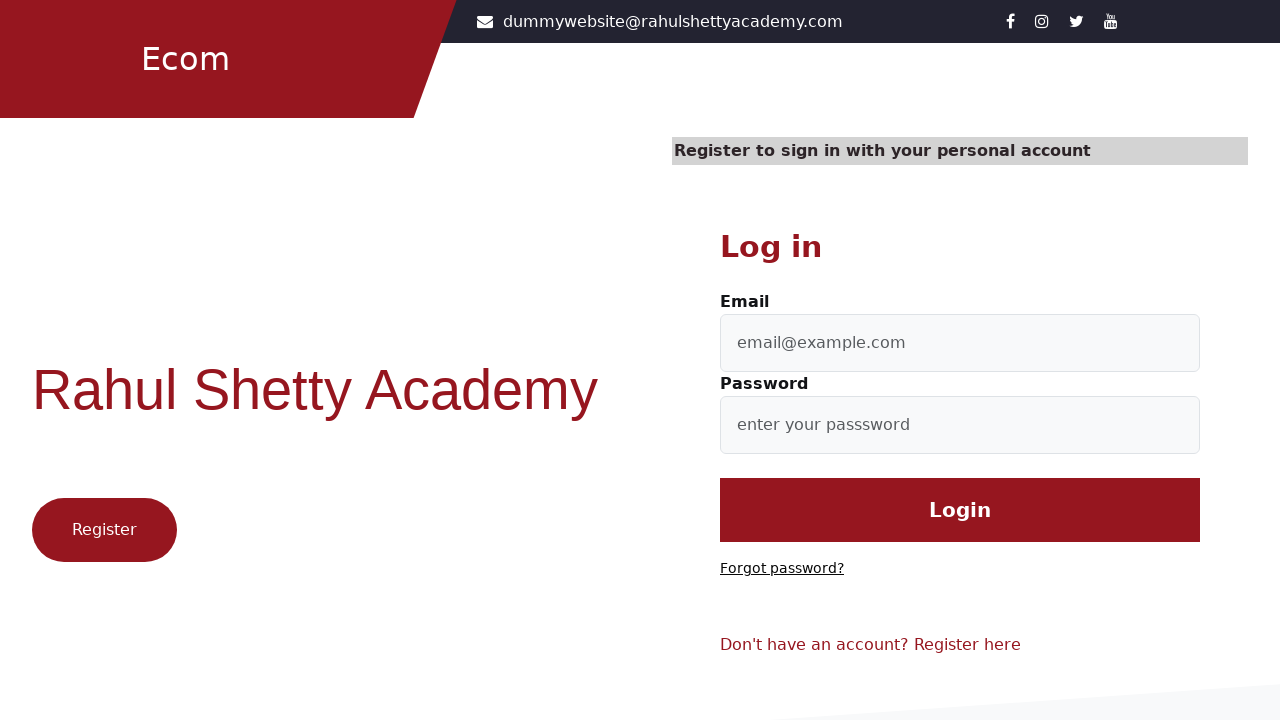

Waited for page DOM to fully load
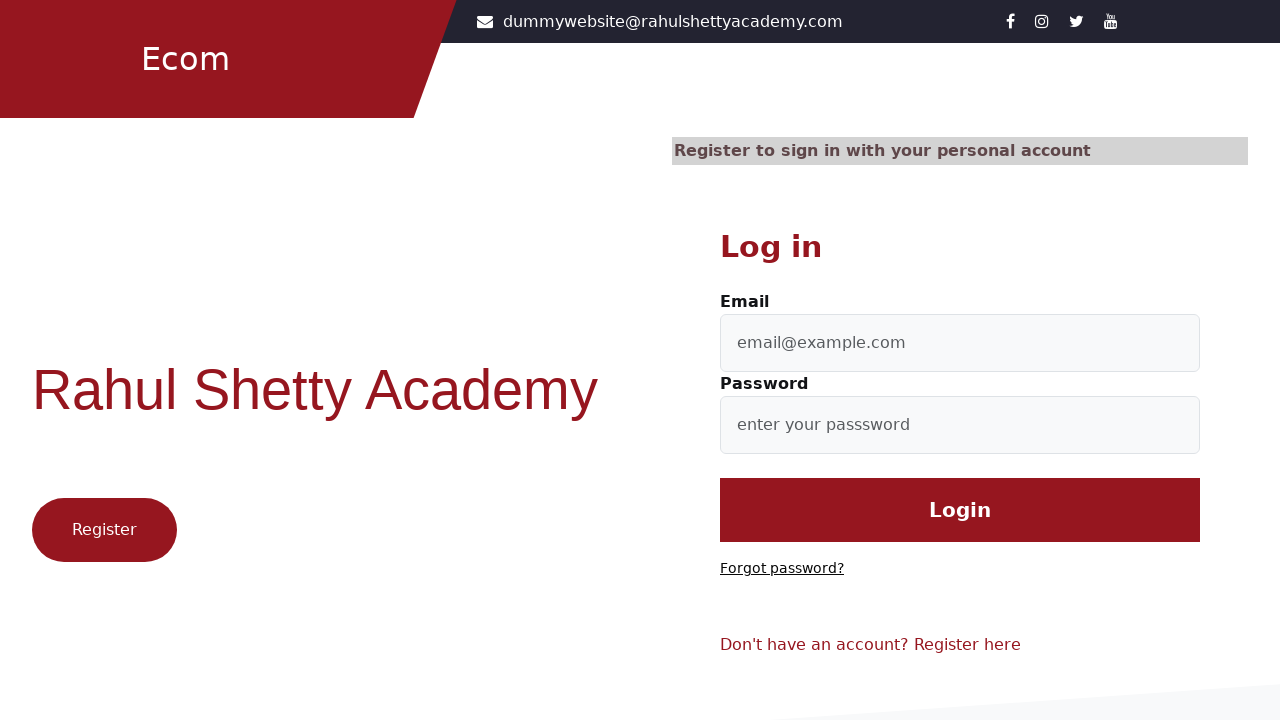

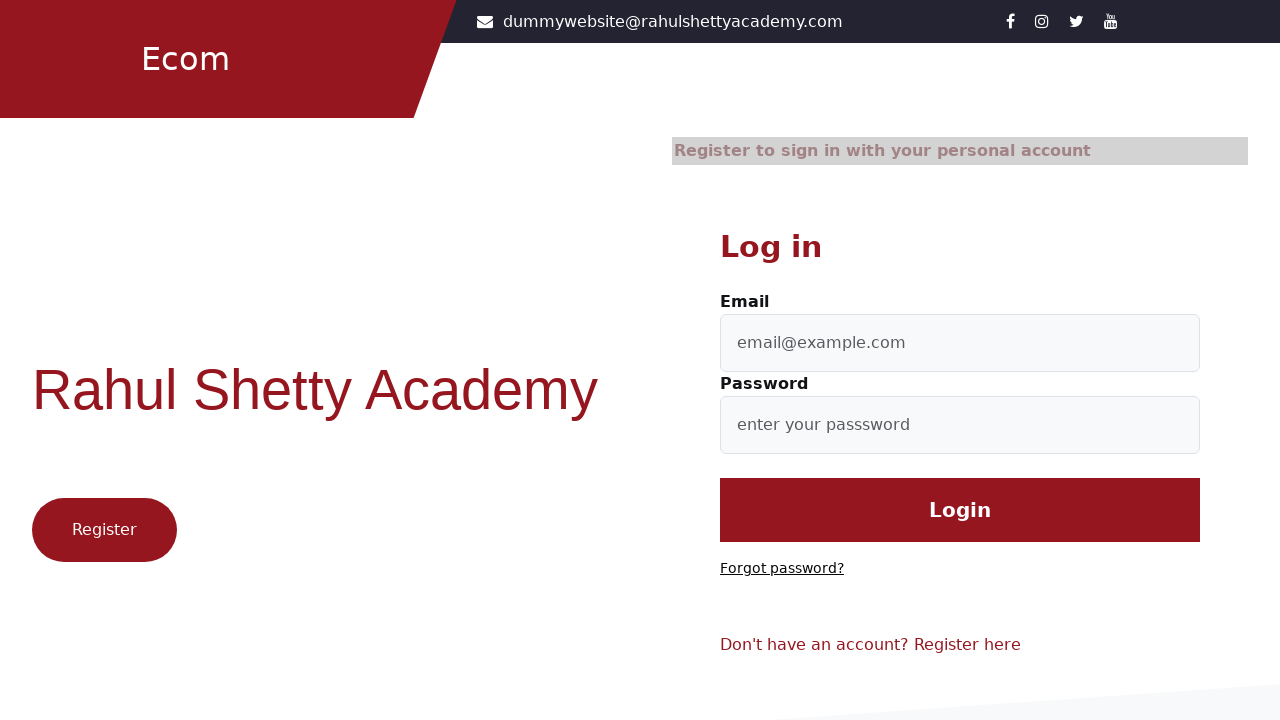